Tests filling a sign-up form on a Selenium training page that has dynamic attributes, practicing XPath selectors to locate elements with changing class names.

Starting URL: https://v1.training-support.net/selenium/dynamic-attributes

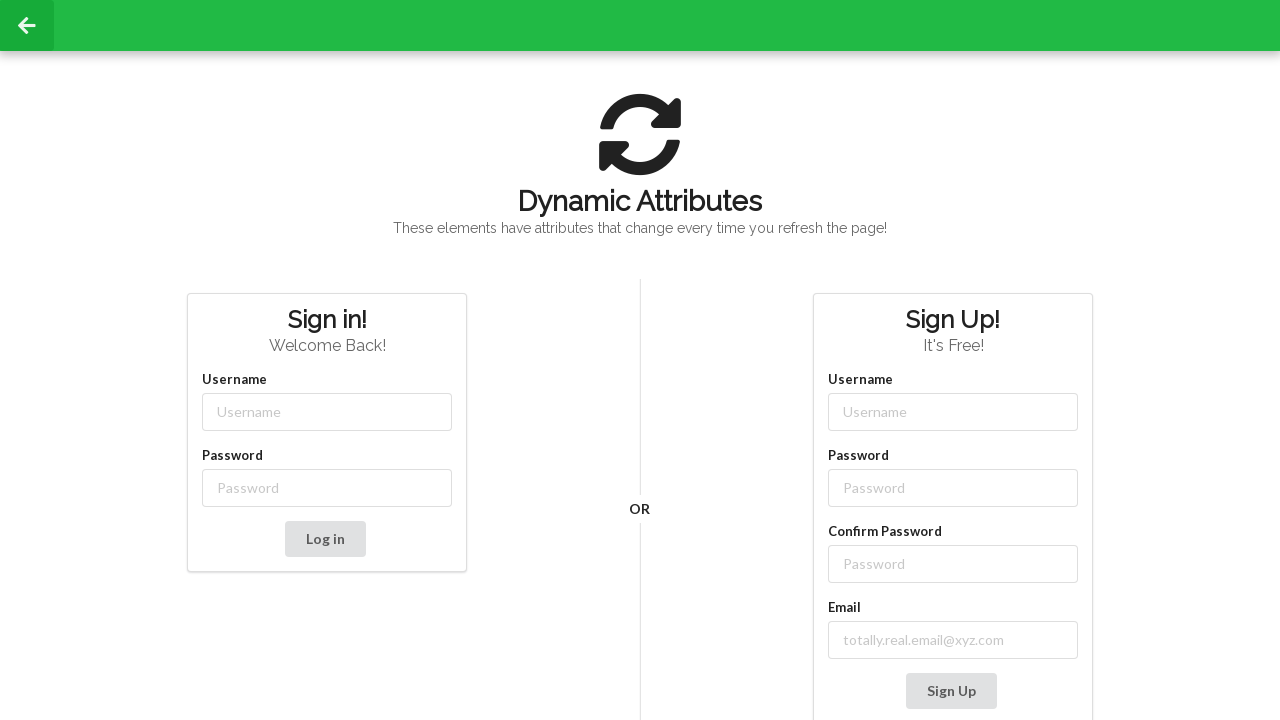

Filled username field with 'NewUser' using partial class match selector on input[class*='-username']
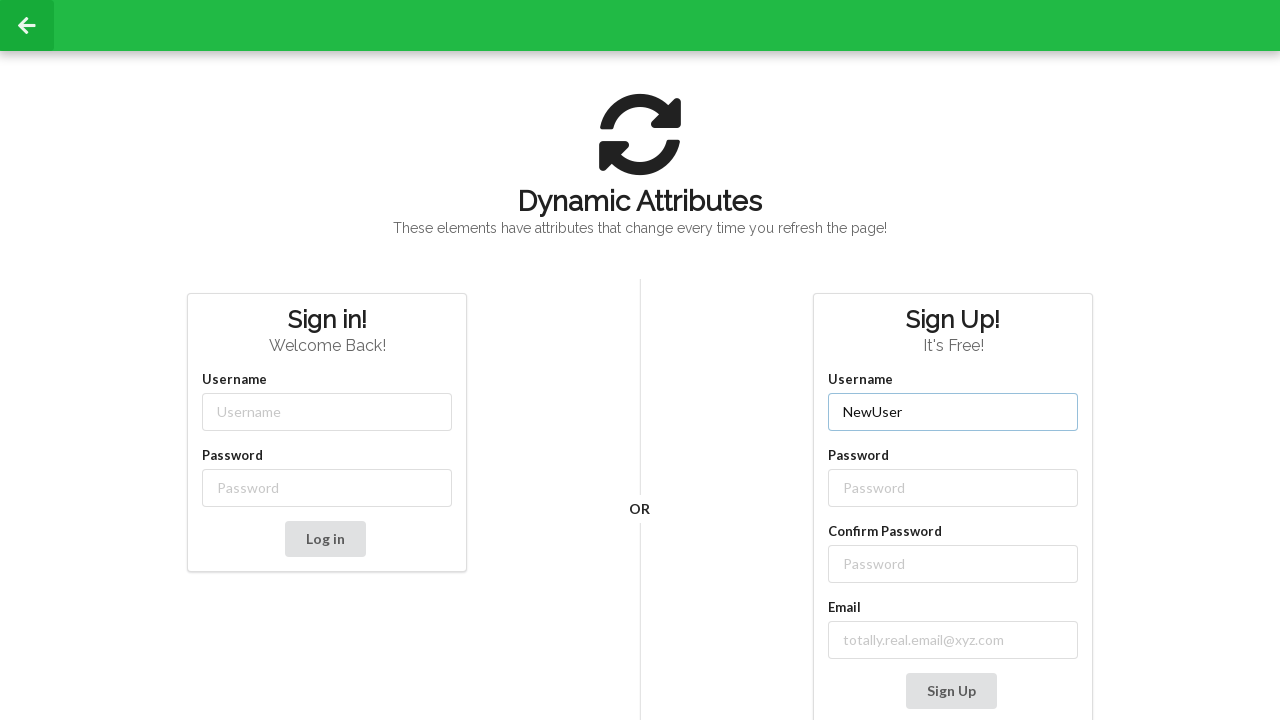

Filled password field with 'SecurePass123' using partial class match selector on input[class*='-password']
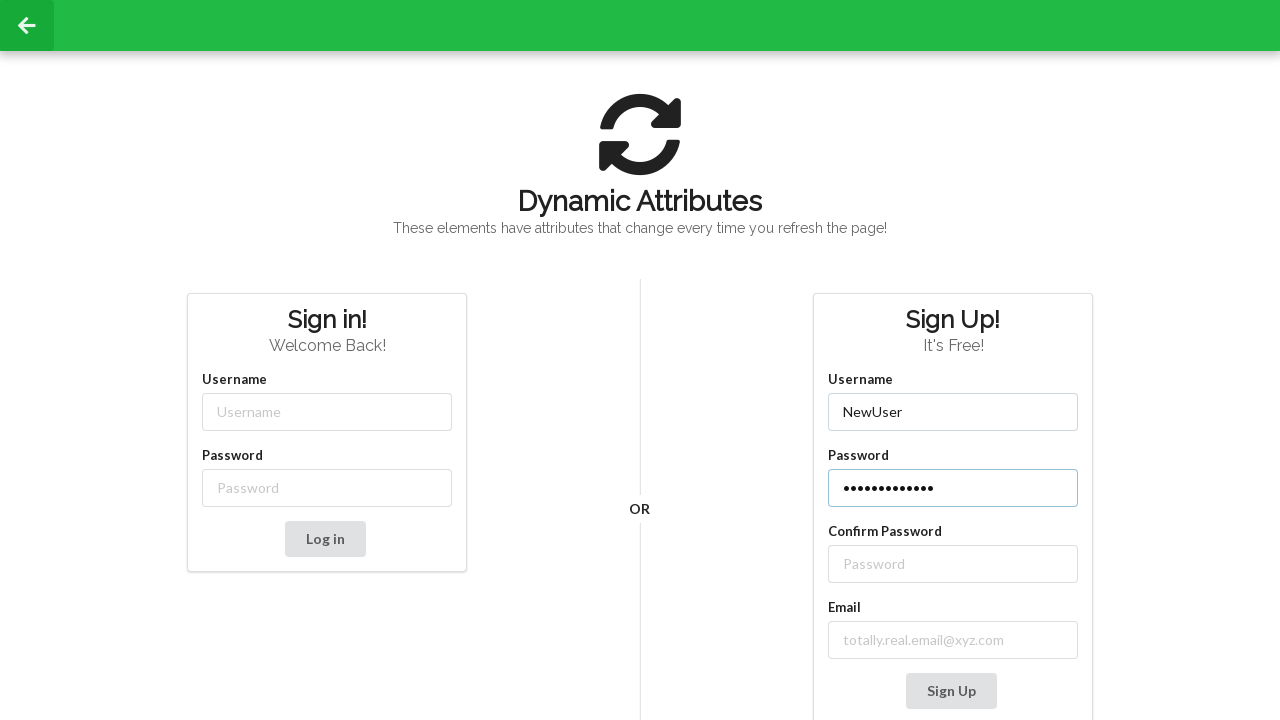

Filled confirm password field with 'SecurePass123' using label relationship XPath on //label[text()='Confirm Password']/following-sibling::input
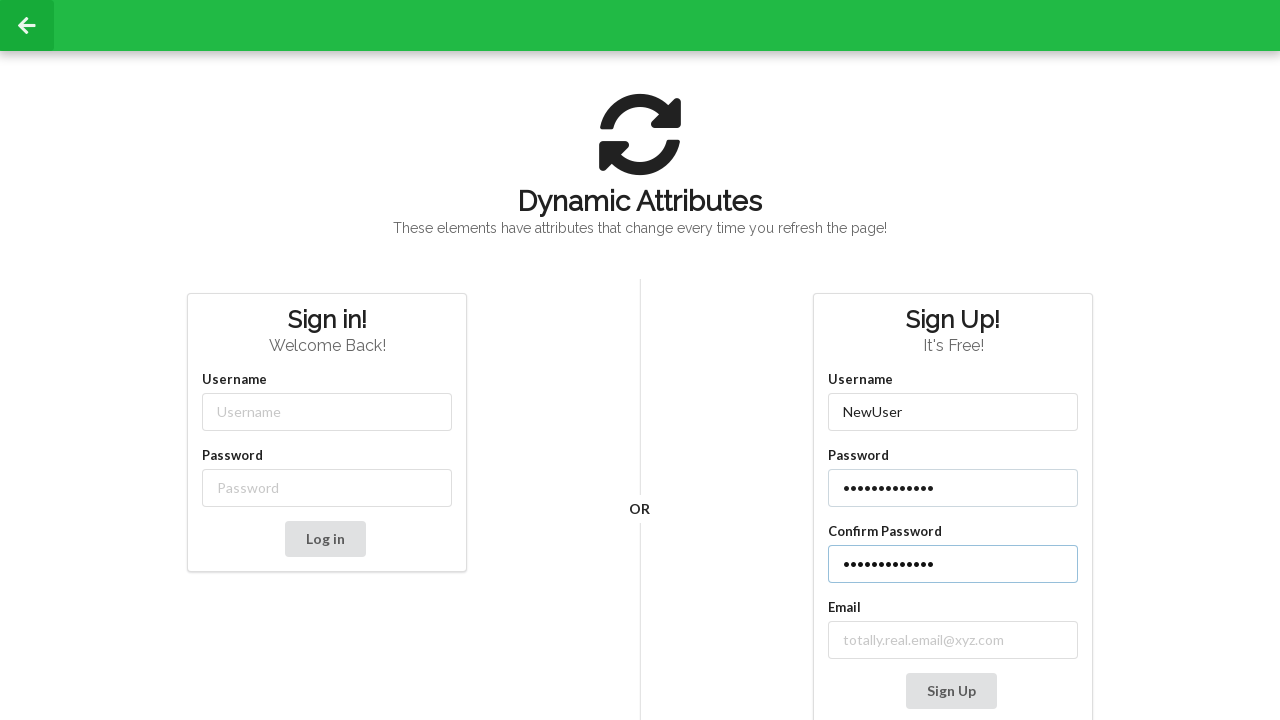

Filled email field with 'testuser@example.com' using label contains text XPath on //label[contains(text(), 'mail')]/following-sibling::input
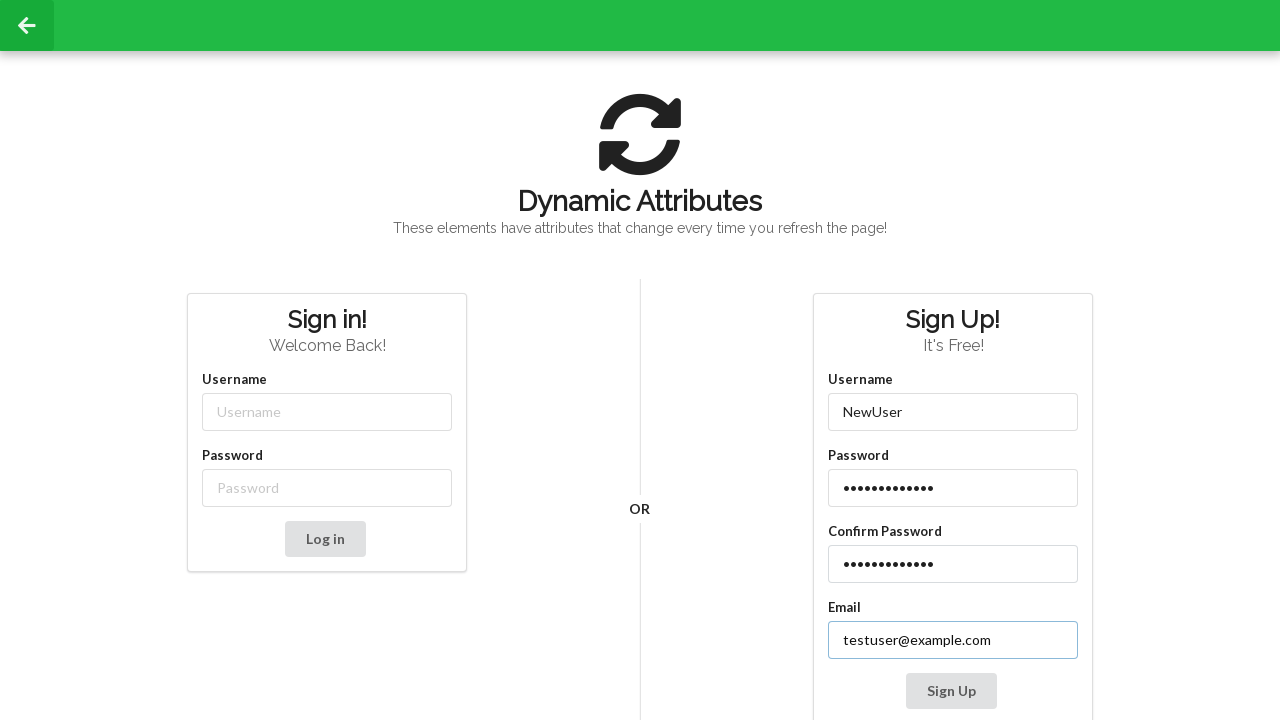

Clicked Sign Up button at (951, 691) on xpath=//button[contains(text(), 'Sign Up')]
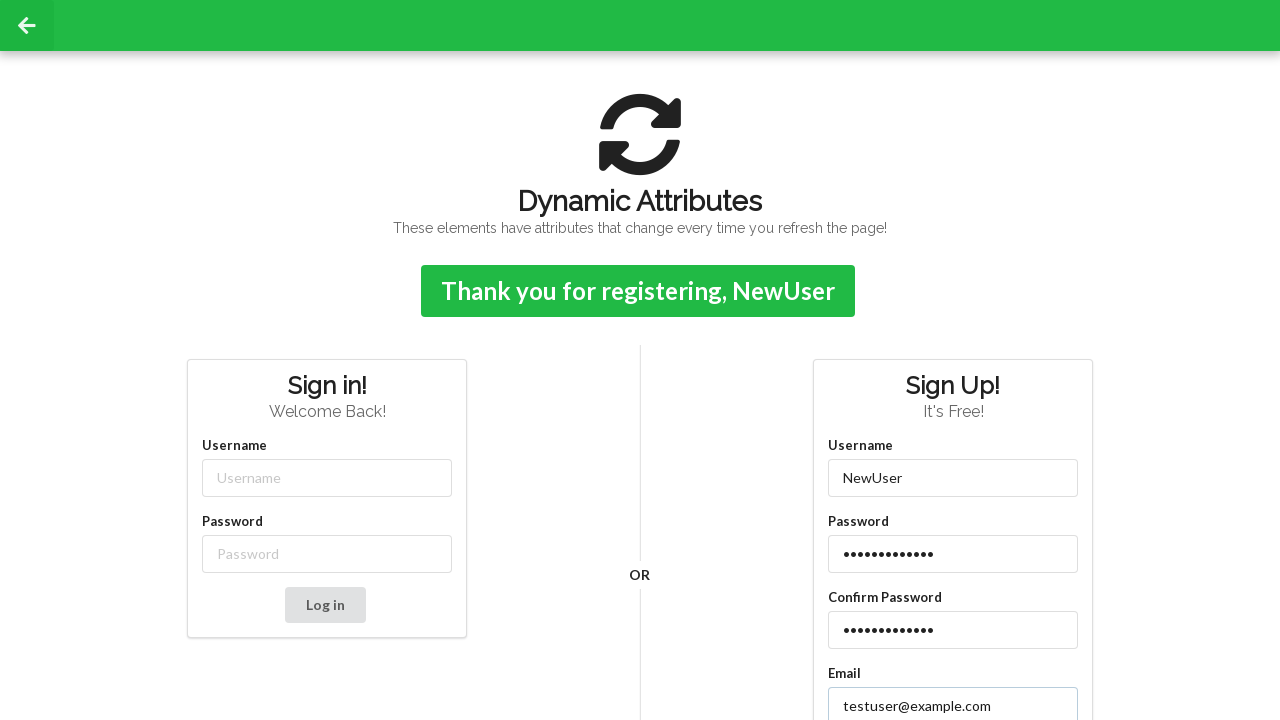

Confirmation message appeared on page
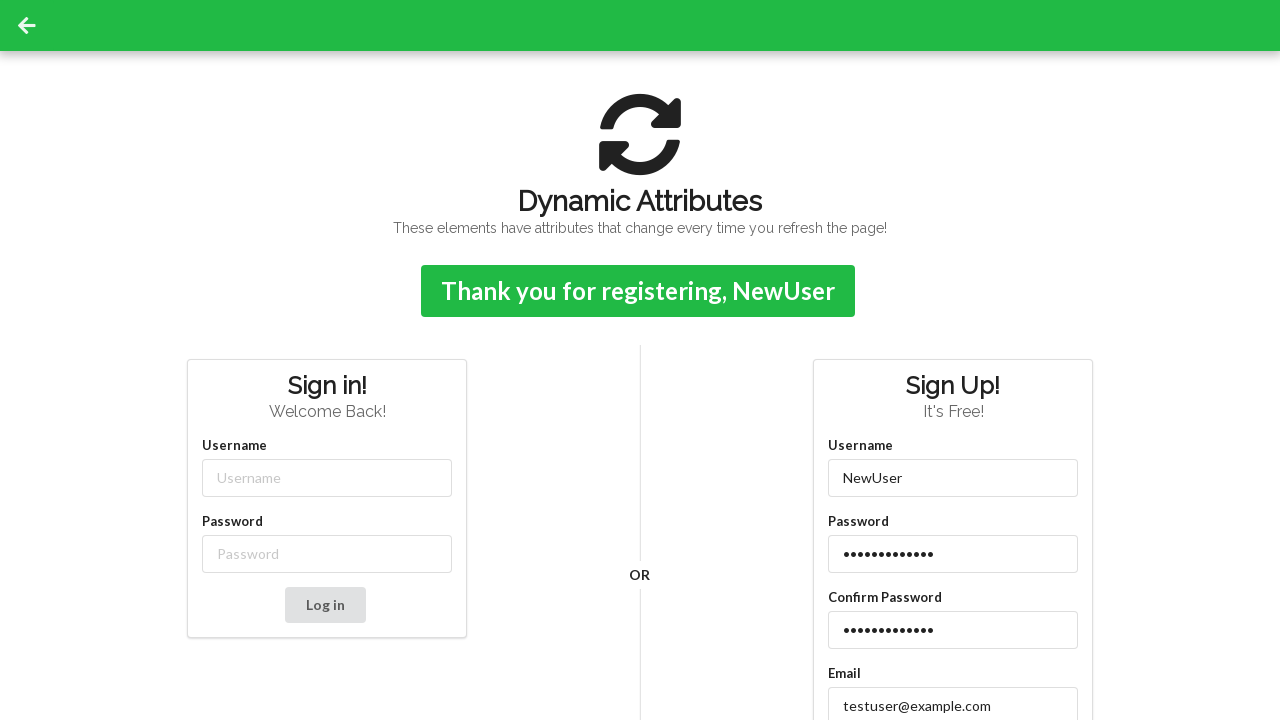

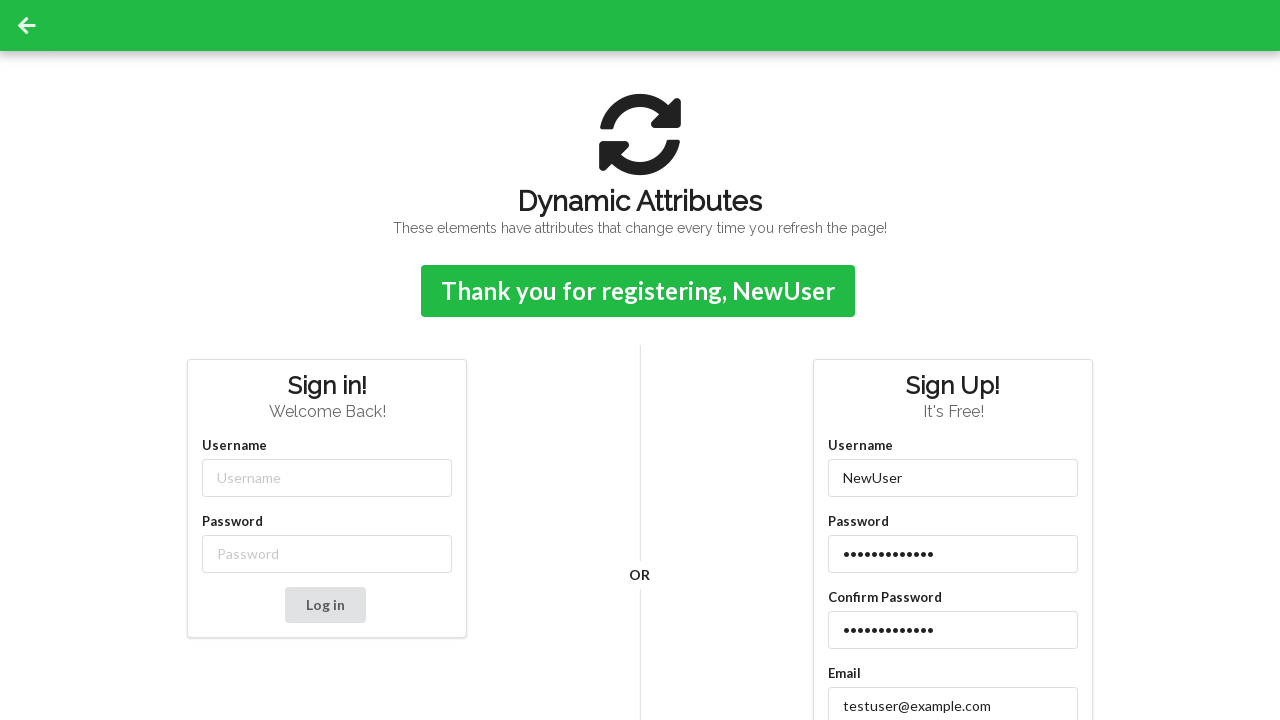